Tests unmarking todo items as complete by unchecking their checkboxes

Starting URL: https://demo.playwright.dev/todomvc

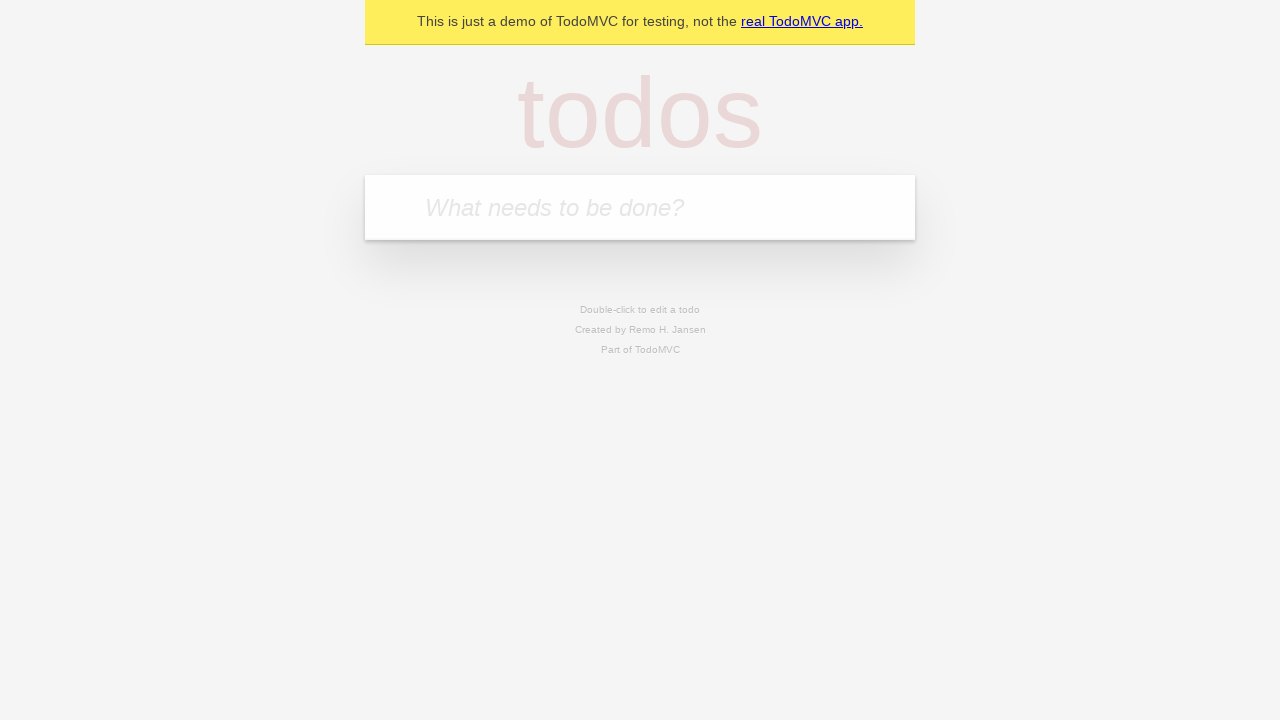

Located the 'What needs to be done?' input field
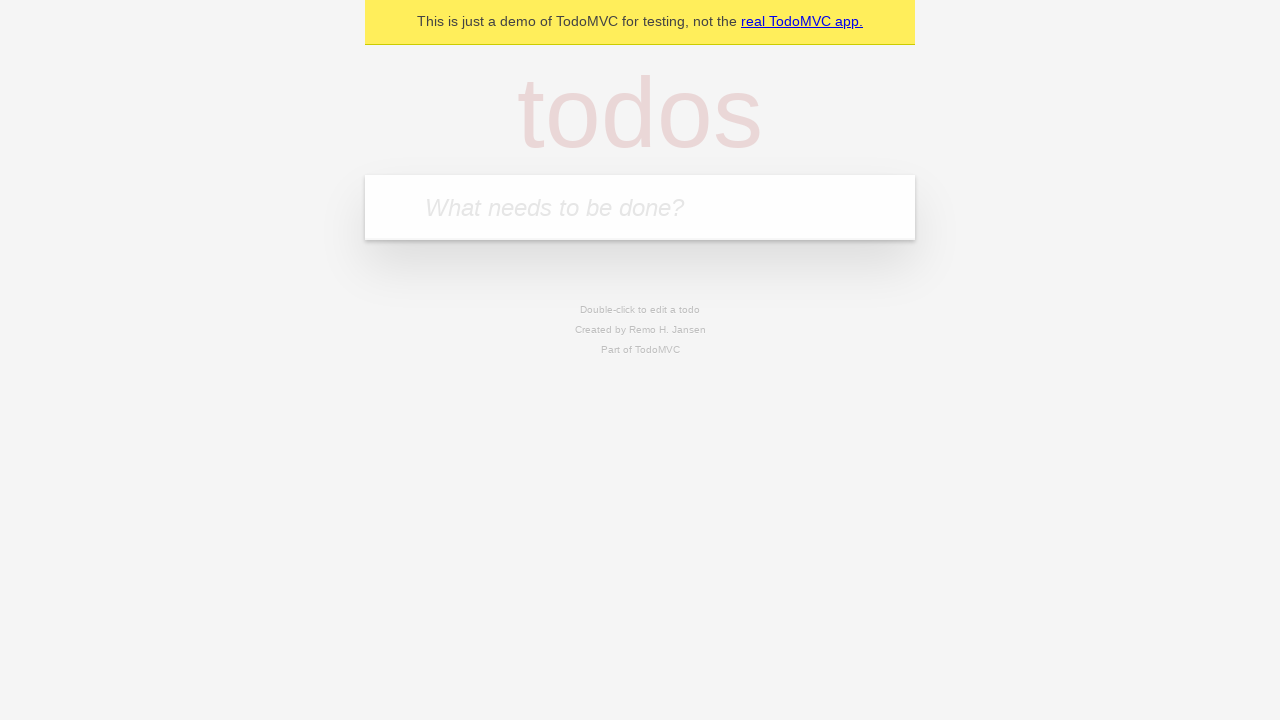

Filled todo input with 'buy some cheese' on internal:attr=[placeholder="What needs to be done?"i]
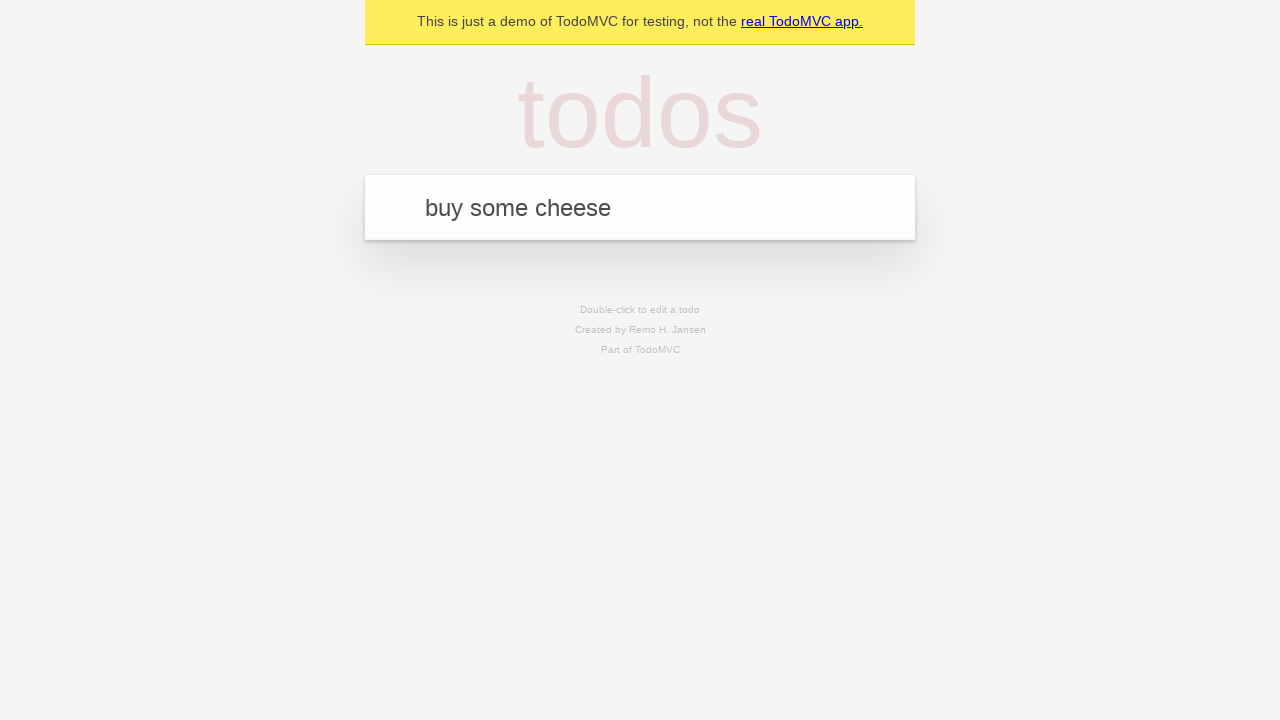

Pressed Enter to create todo item 'buy some cheese' on internal:attr=[placeholder="What needs to be done?"i]
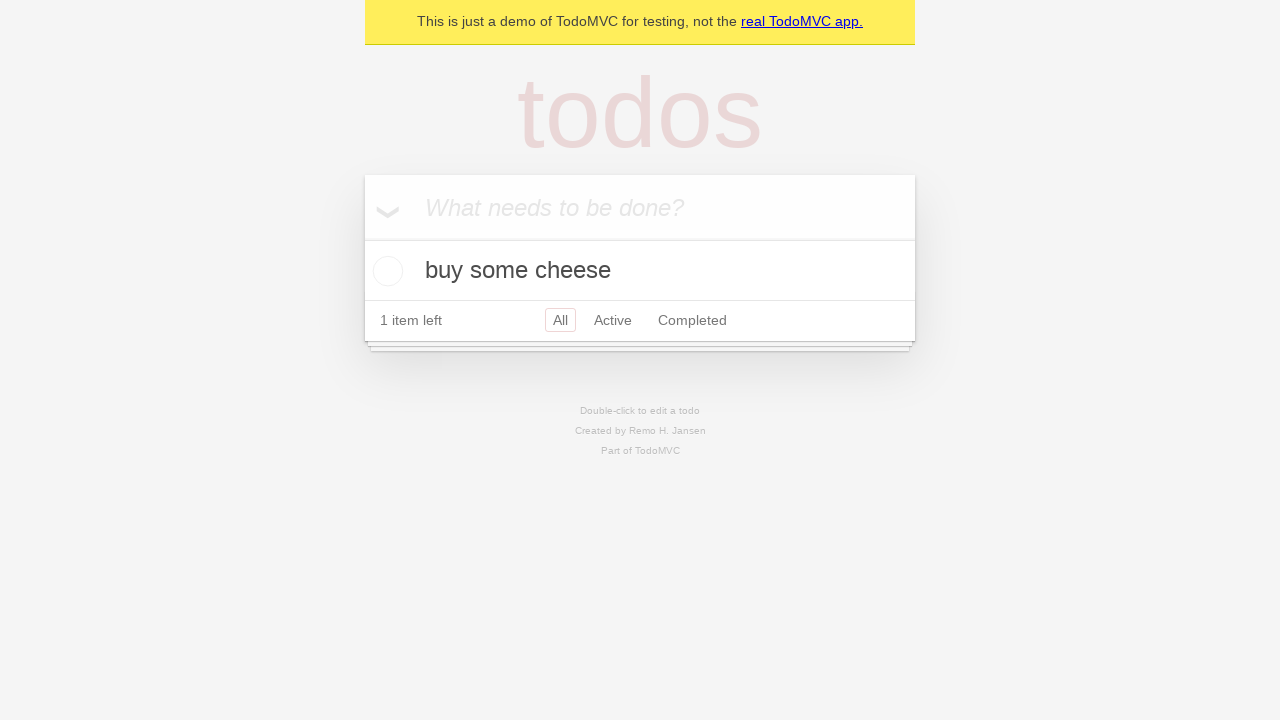

Filled todo input with 'feed the cat' on internal:attr=[placeholder="What needs to be done?"i]
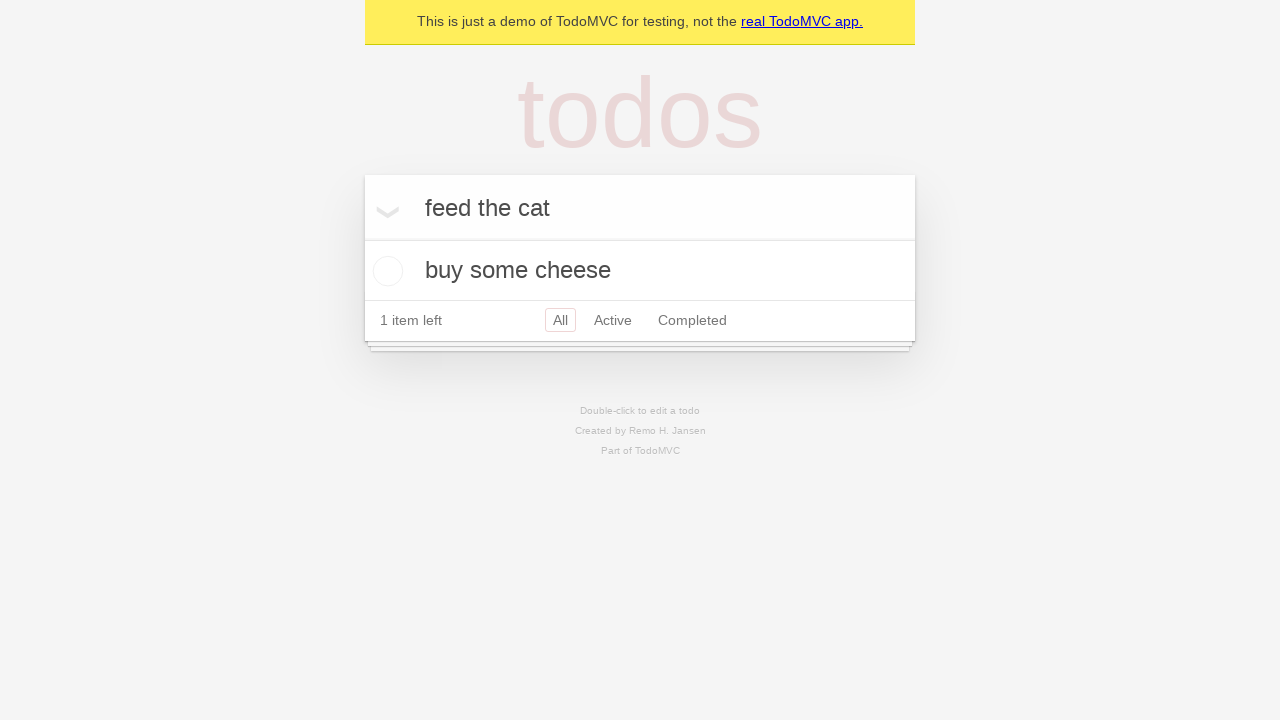

Pressed Enter to create todo item 'feed the cat' on internal:attr=[placeholder="What needs to be done?"i]
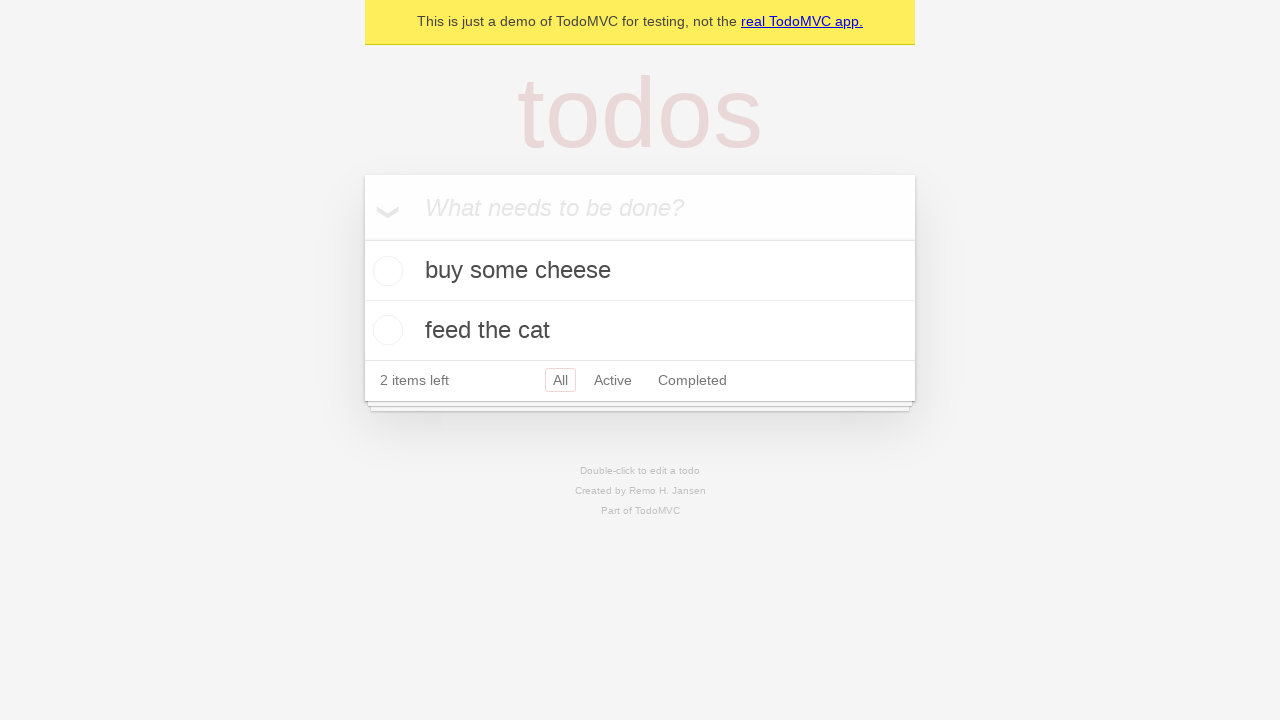

Waited for second todo item to load
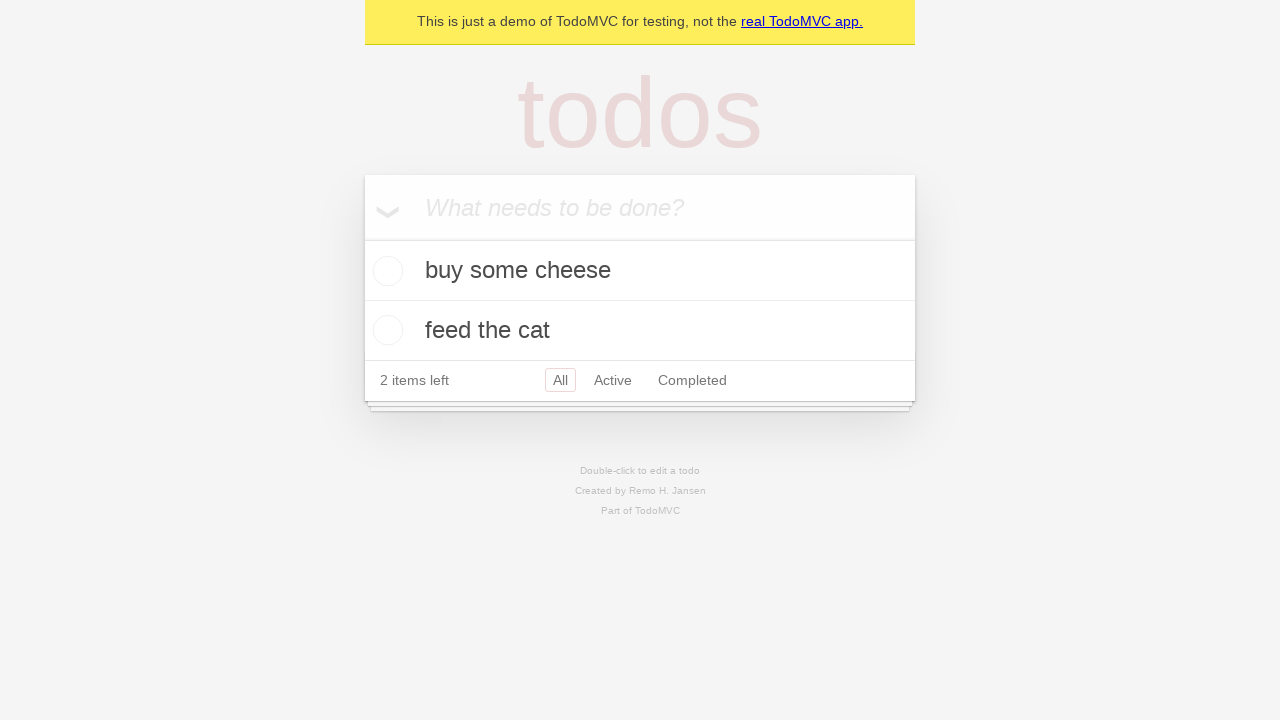

Located first todo item
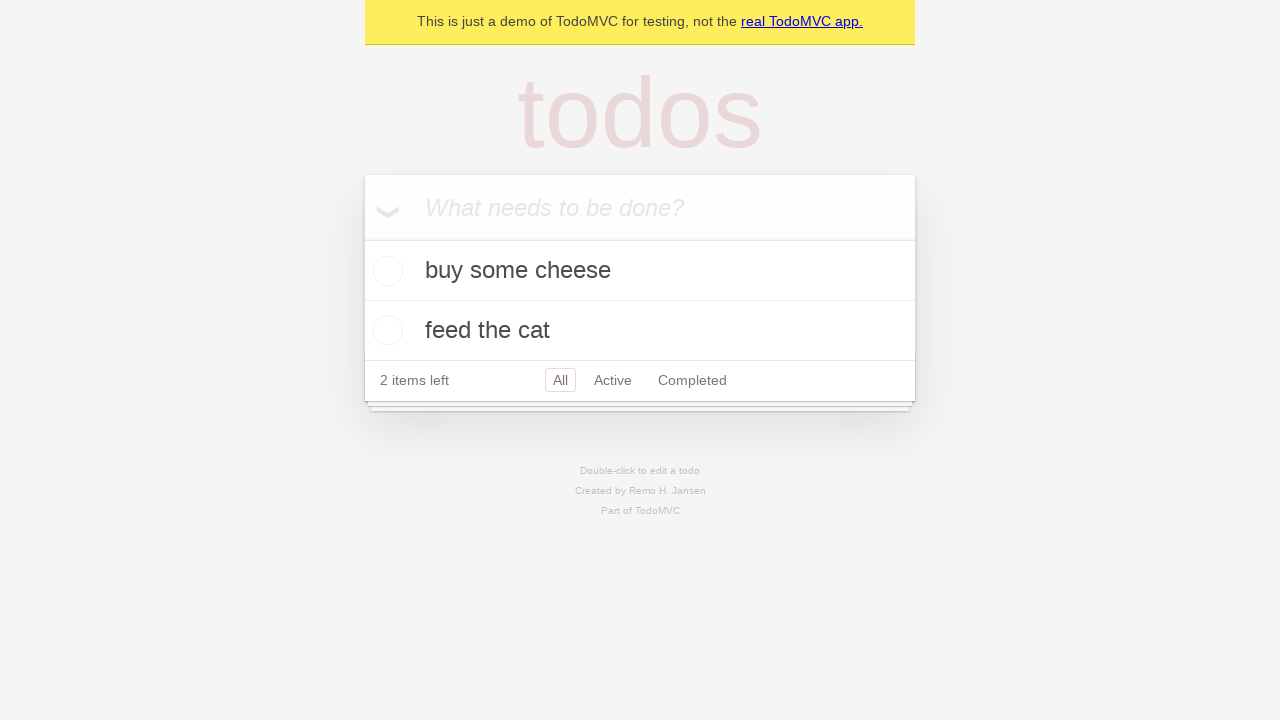

Located checkbox for first todo item
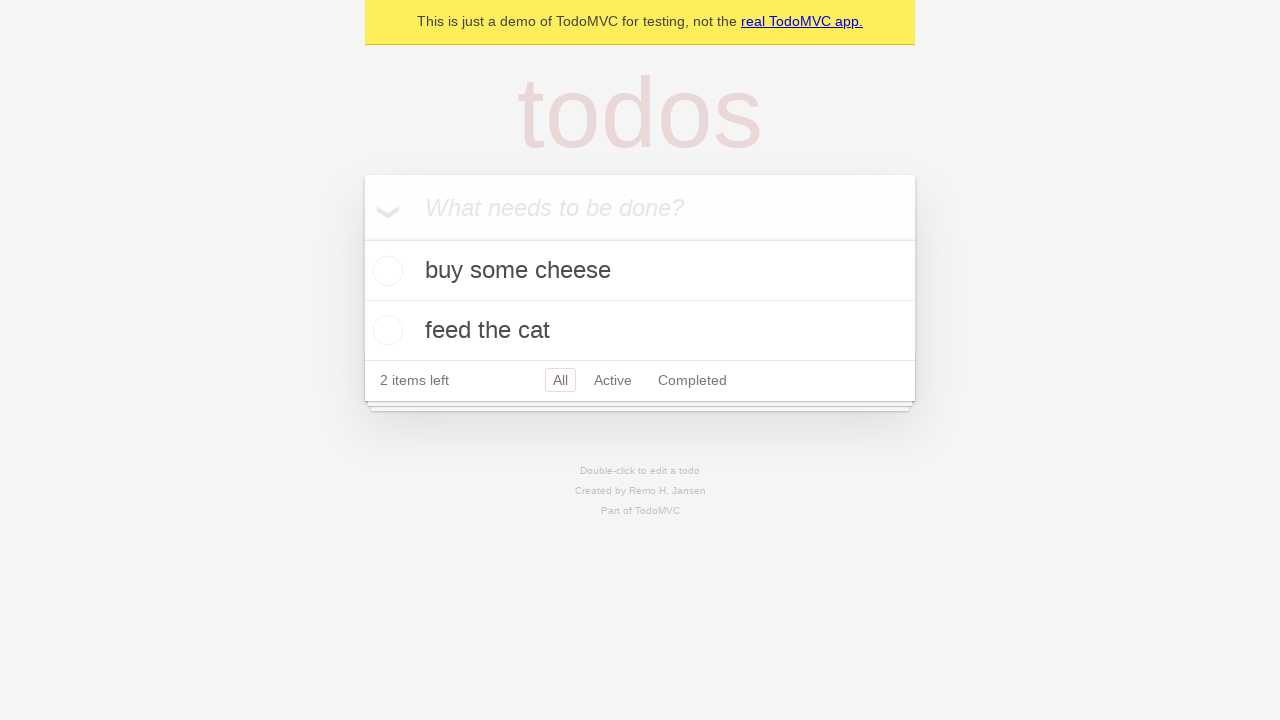

Checked the first todo item as complete at (385, 271) on internal:testid=[data-testid="todo-item"s] >> nth=0 >> internal:role=checkbox
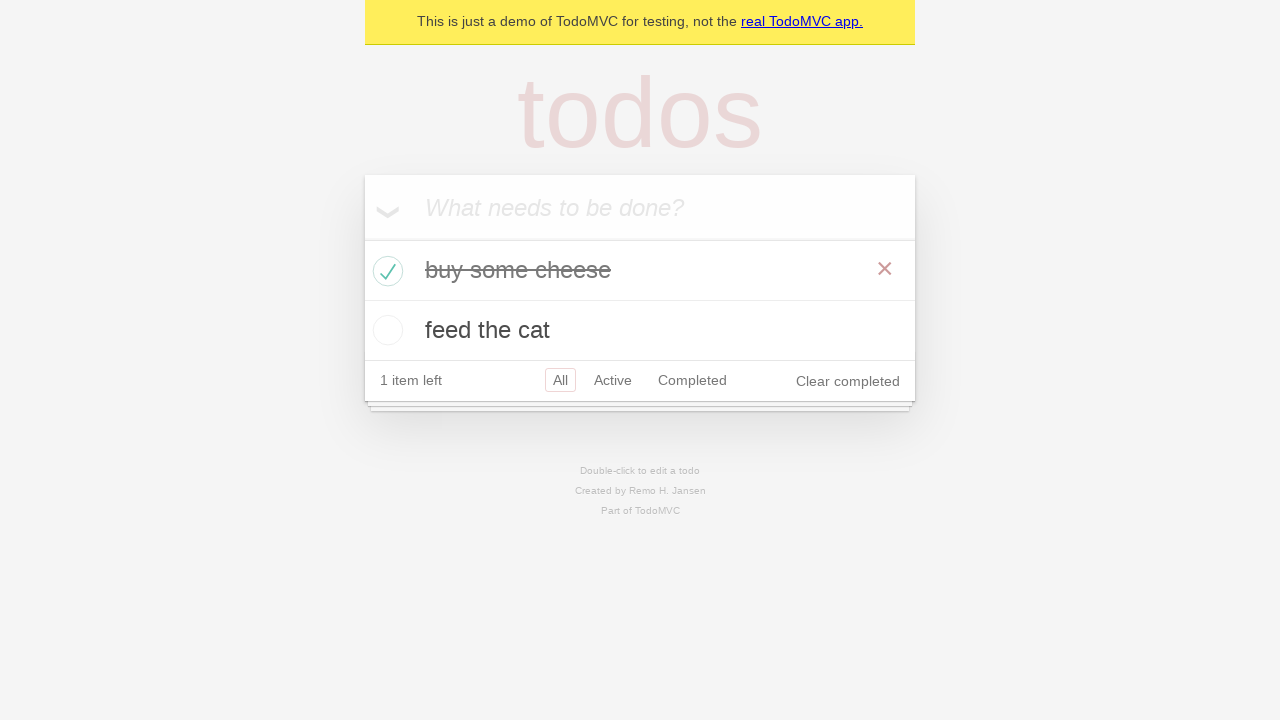

Unchecked the first todo item to mark as incomplete at (385, 271) on internal:testid=[data-testid="todo-item"s] >> nth=0 >> internal:role=checkbox
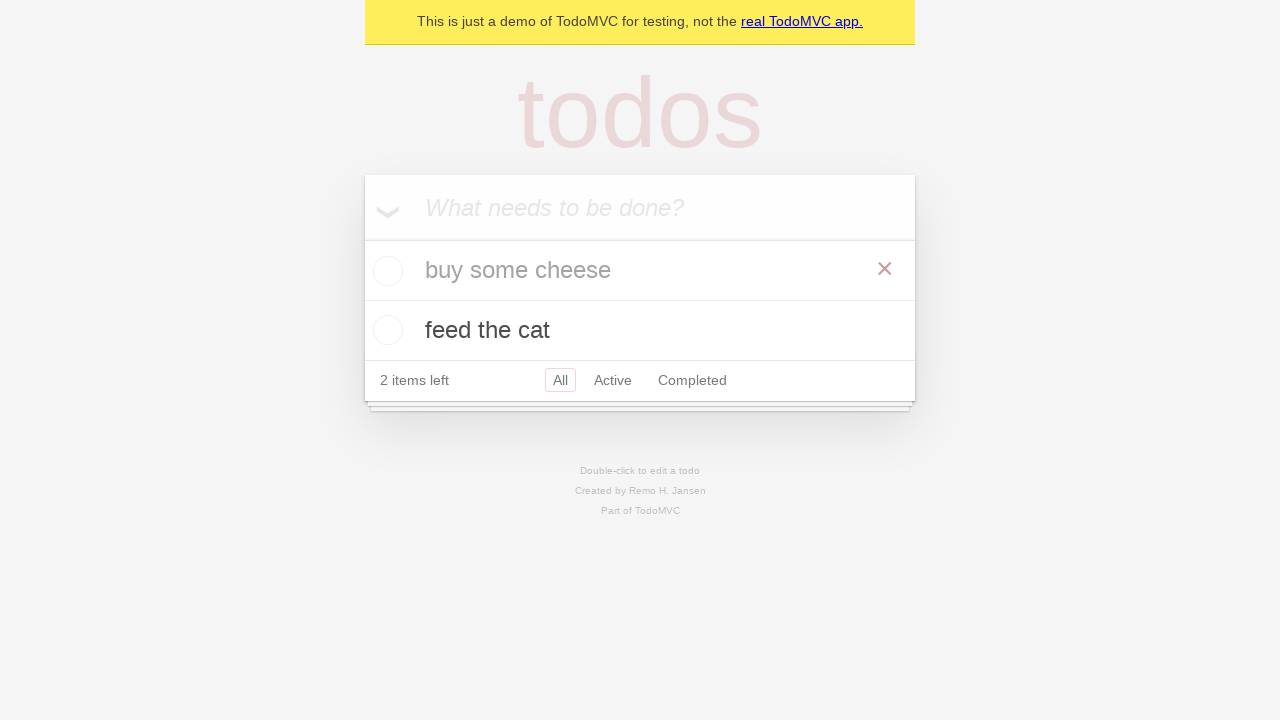

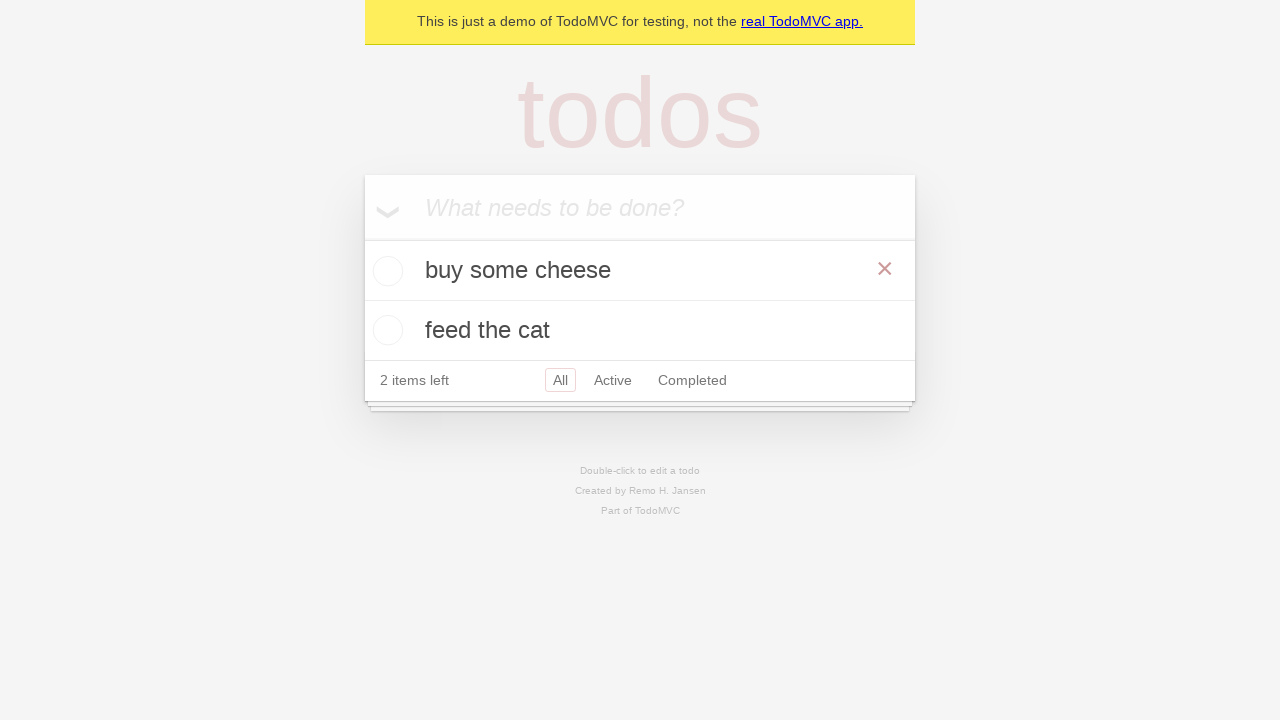